Tests dynamic loading functionality by clicking a Start button and waiting for "Hello World!" text to appear after loading completes

Starting URL: https://the-internet.herokuapp.com/dynamic_loading/1

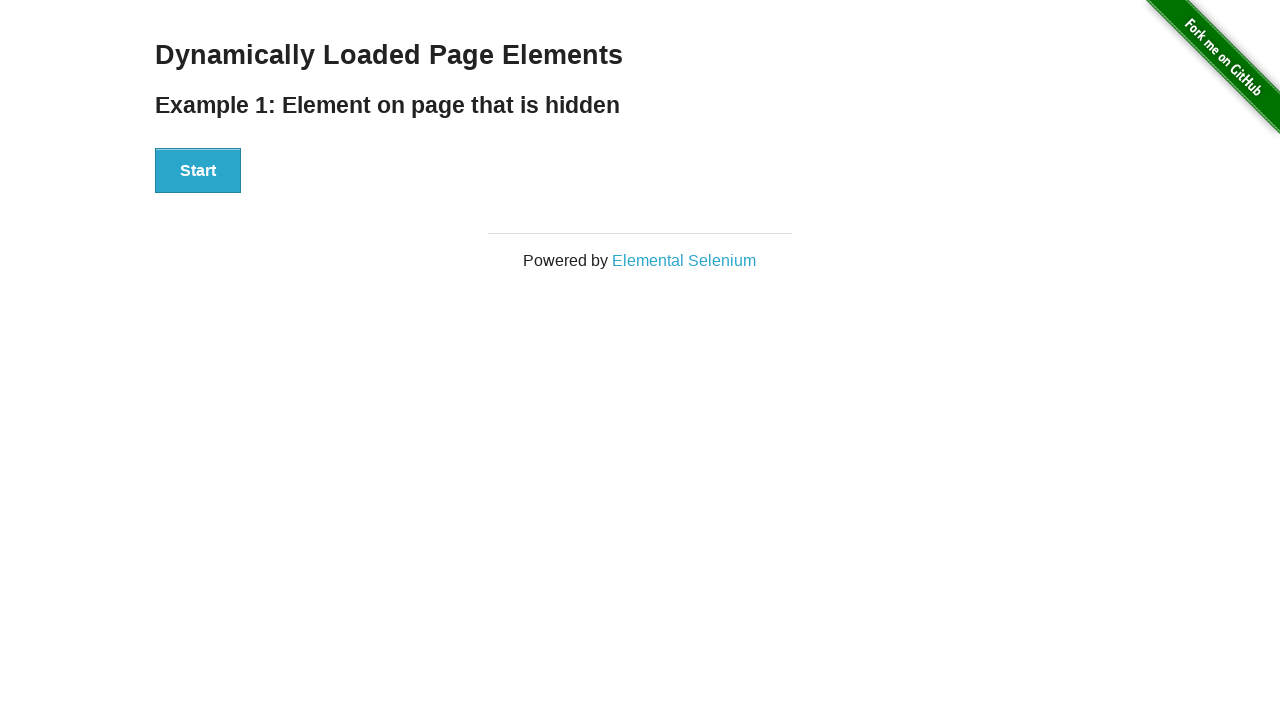

Clicked the Start button to initiate dynamic loading at (198, 171) on xpath=//div[@id='start']//button
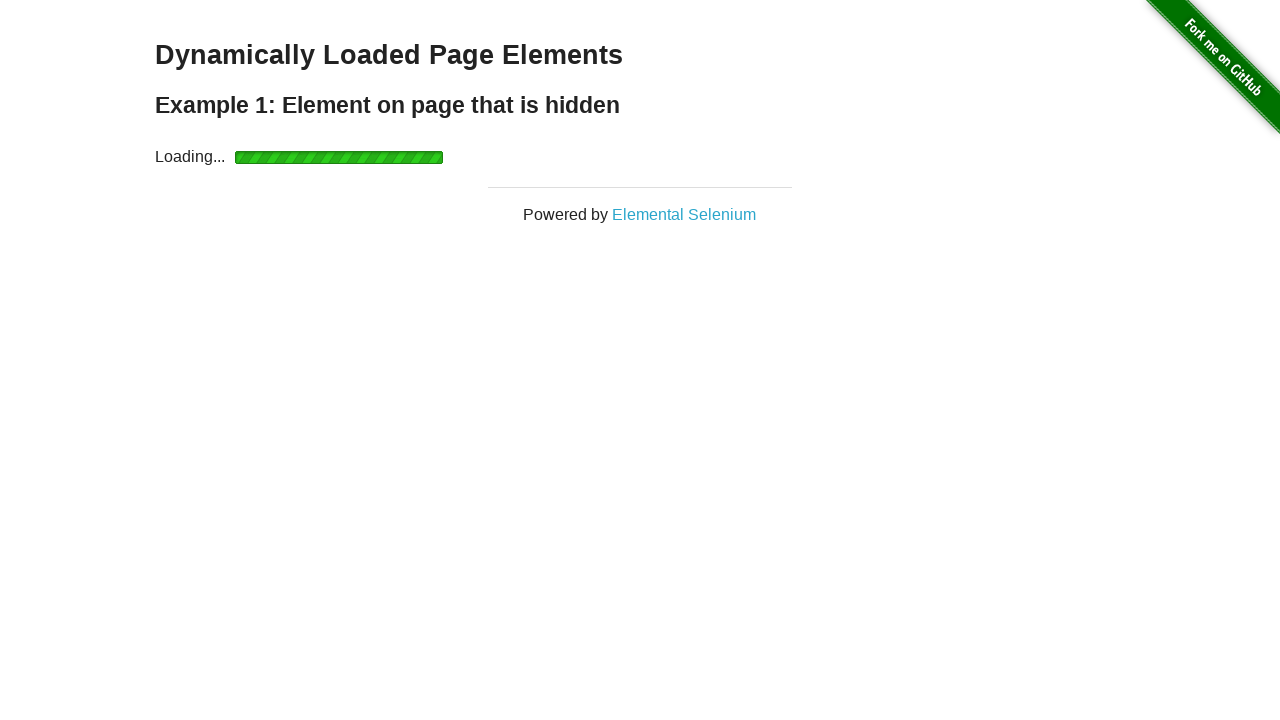

Waited for 'Hello World!' text to appear after loading completed
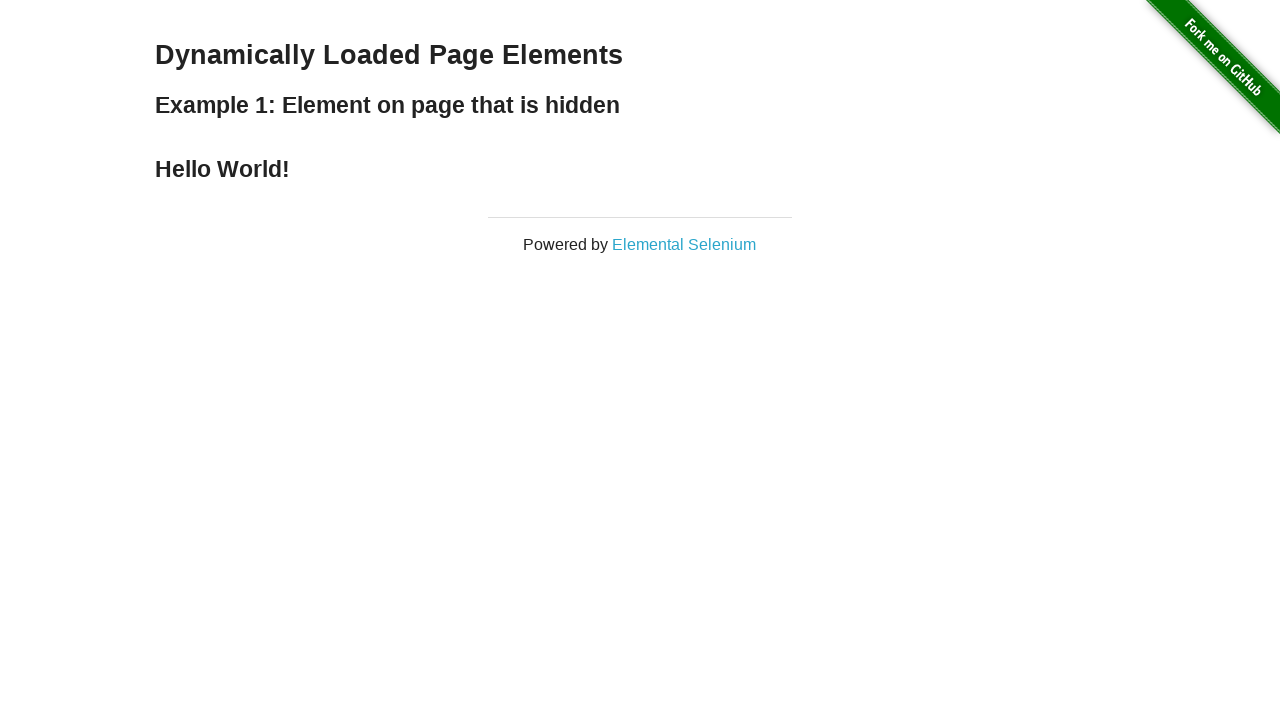

Verified that the loaded text is 'Hello World!'
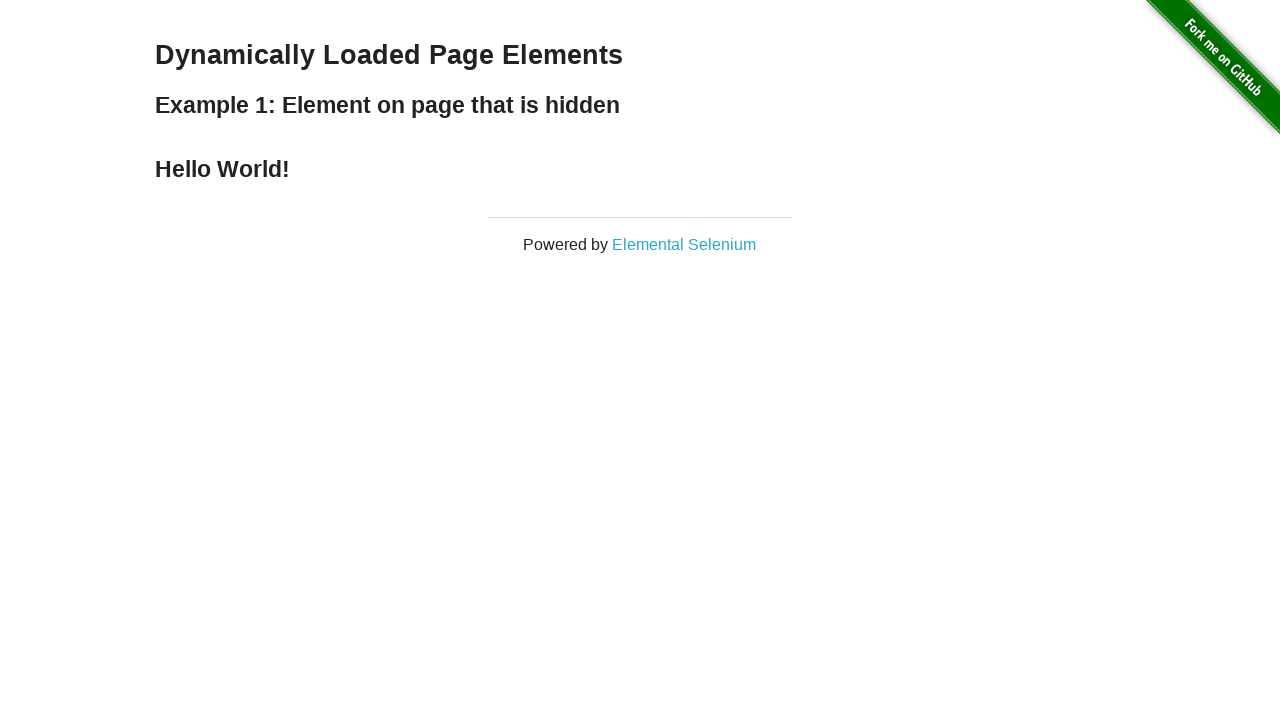

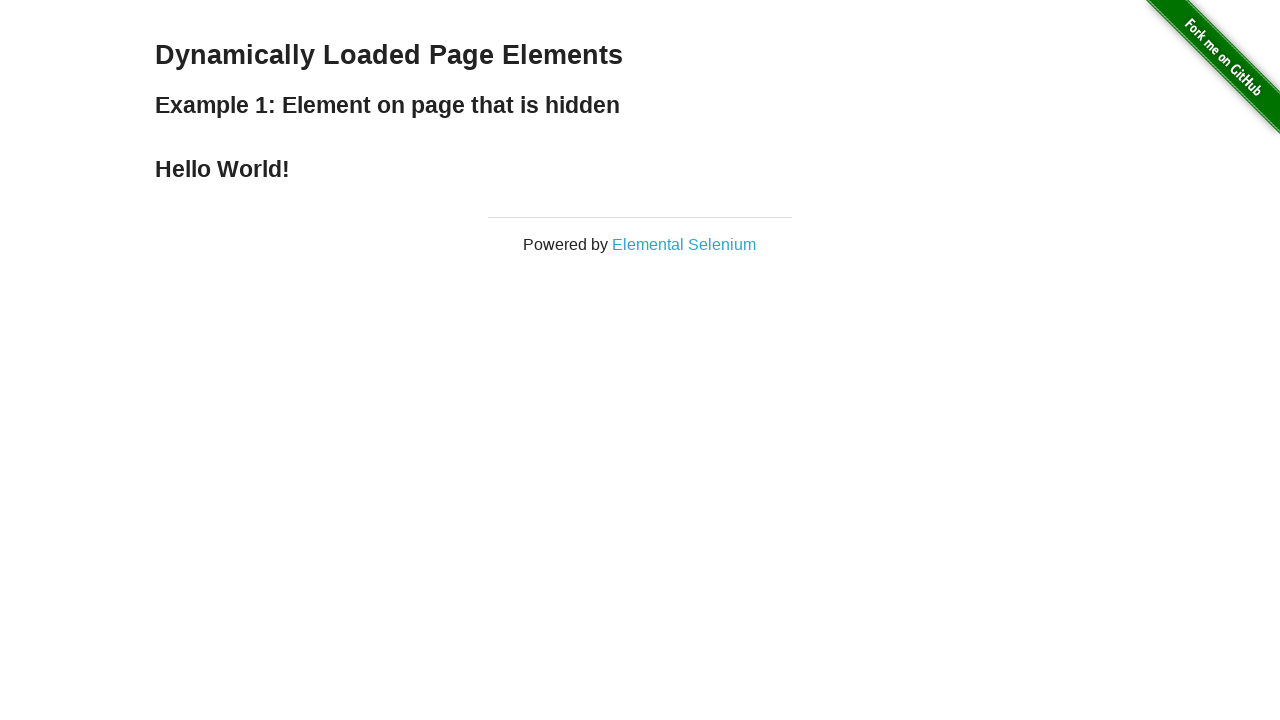